Navigates to the QWOP athletics game, clicks on the game window to focus it, and sends keyboard inputs (Q, W, O, P keys) to control the game character

Starting URL: http://www.foddy.net/Athletics.html

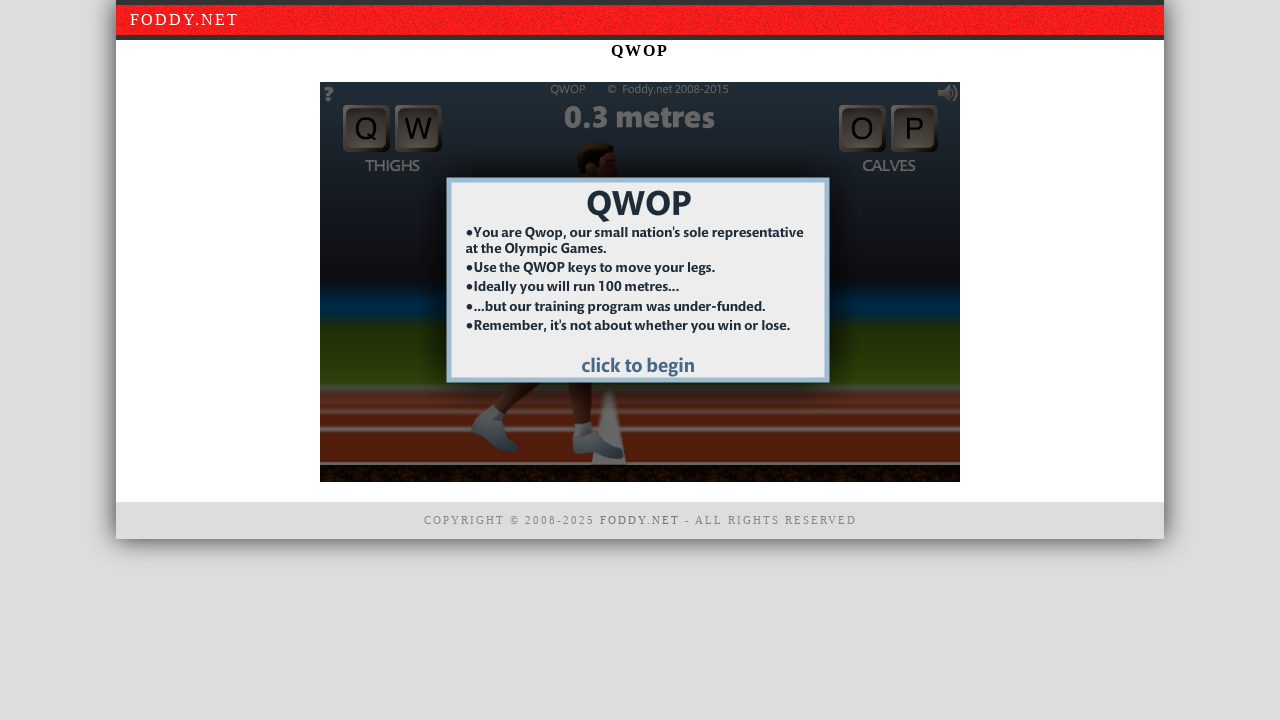

Waited for page to load
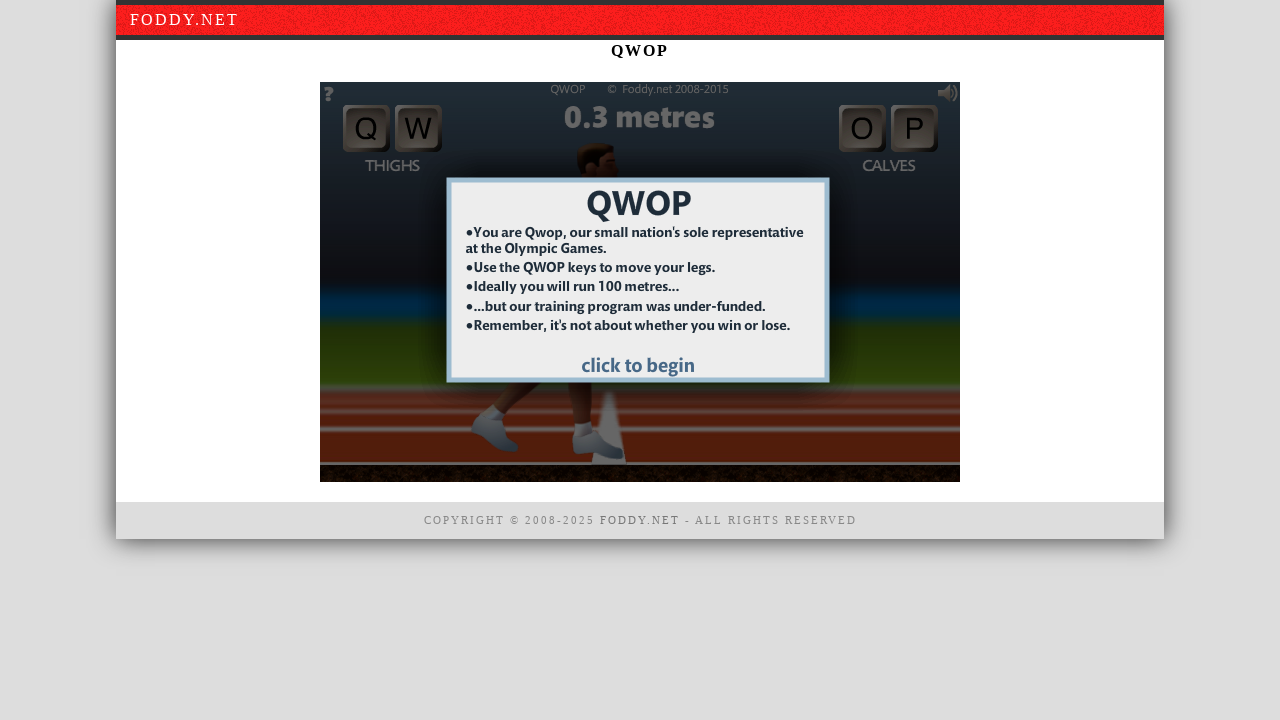

Clicked on game window to focus it at (640, 282) on xpath=//*[@id="window1"]
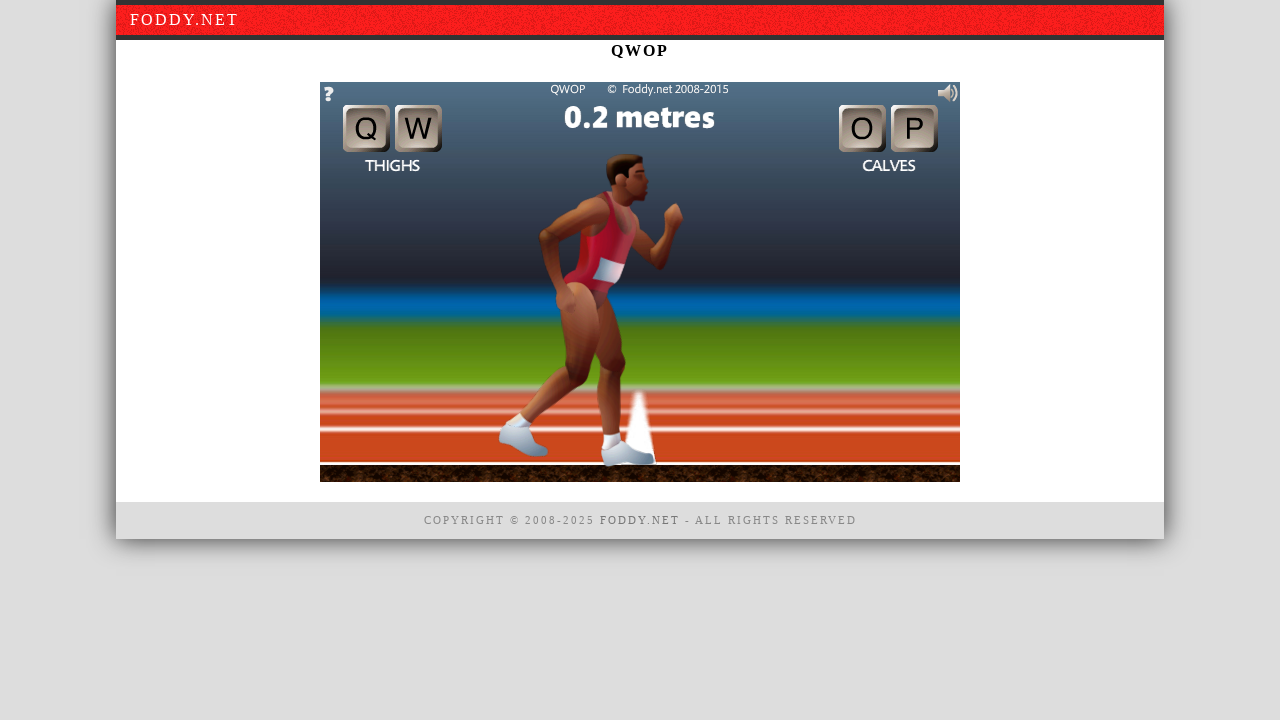

Waited for game to be ready
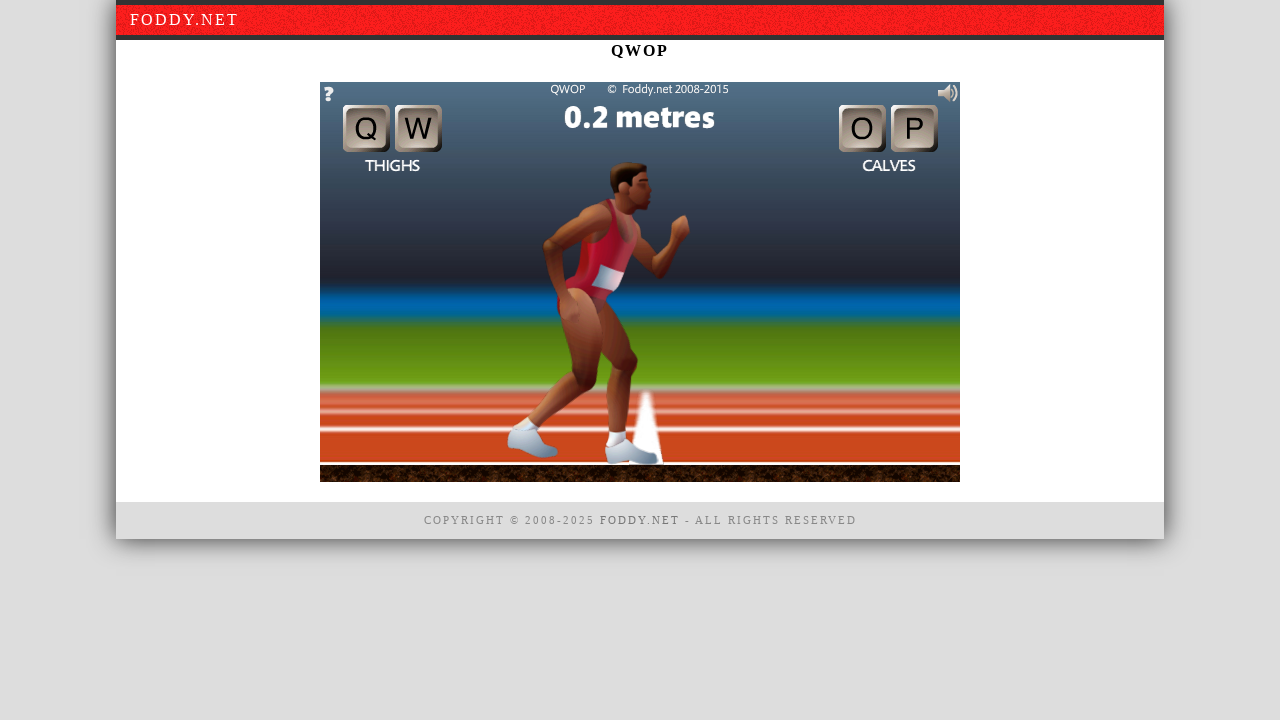

Pressed Q key to control game character
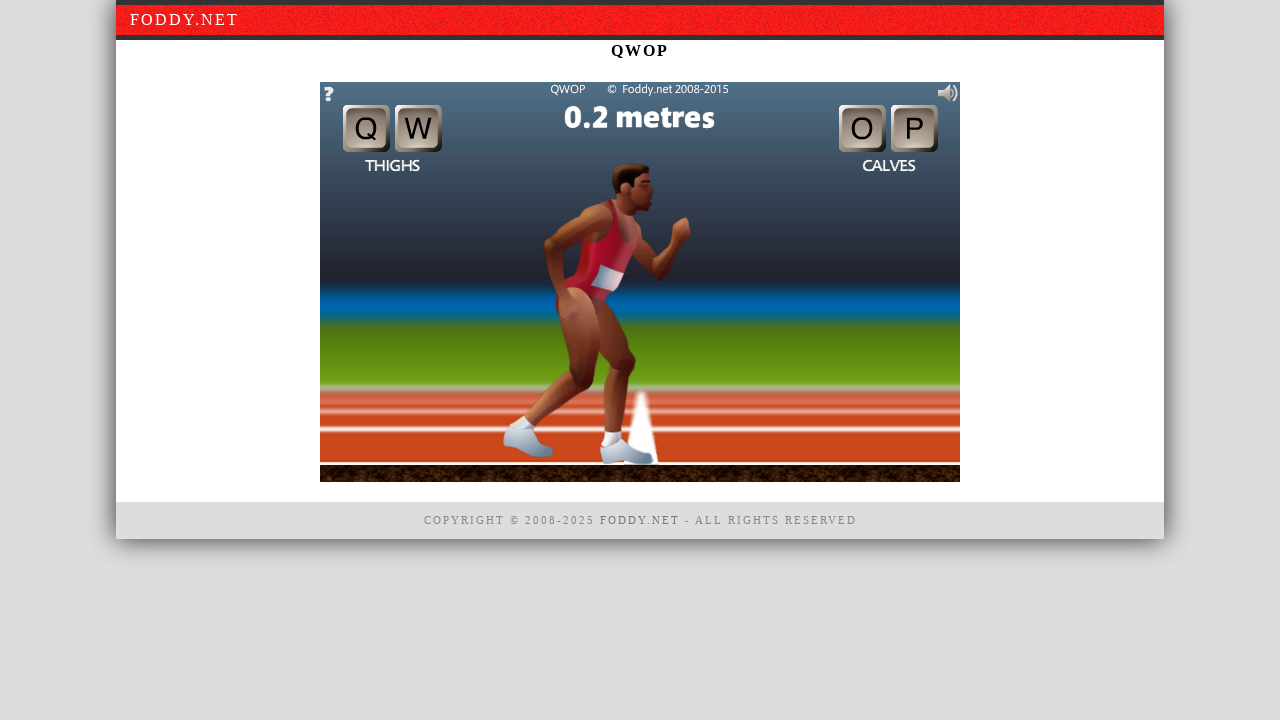

Waited 500ms after Q key press
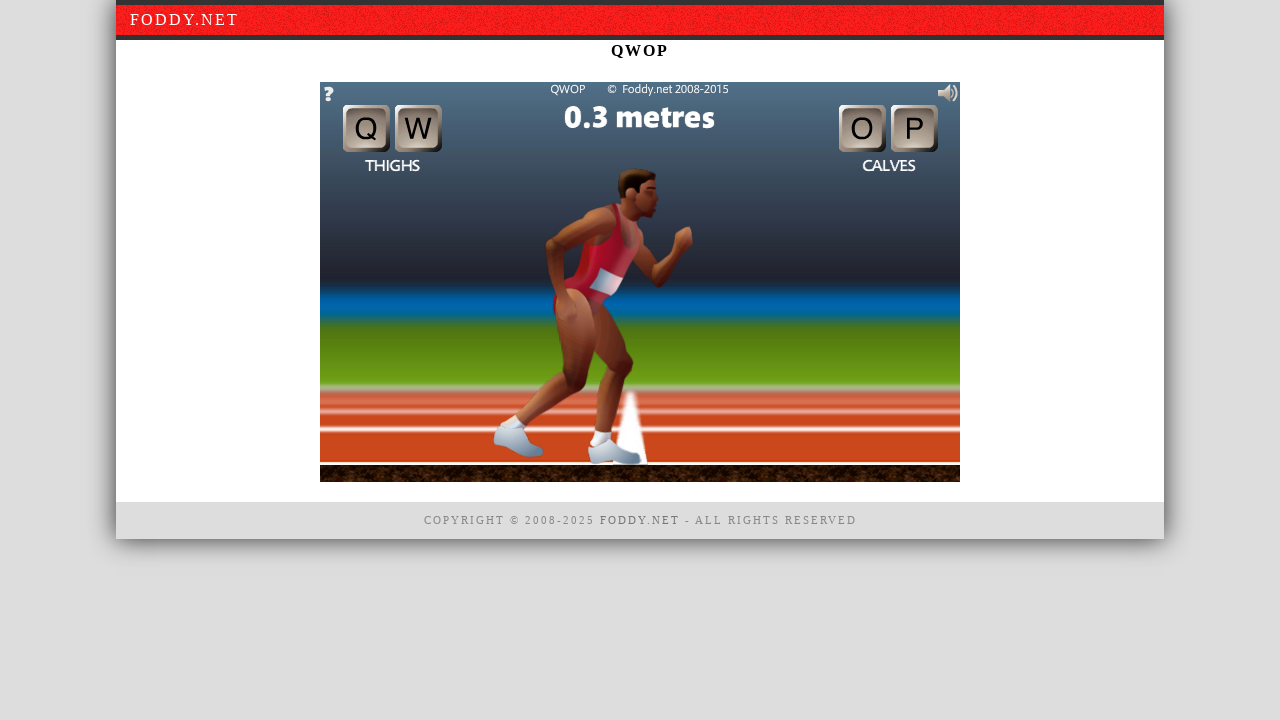

Pressed W key to control game character
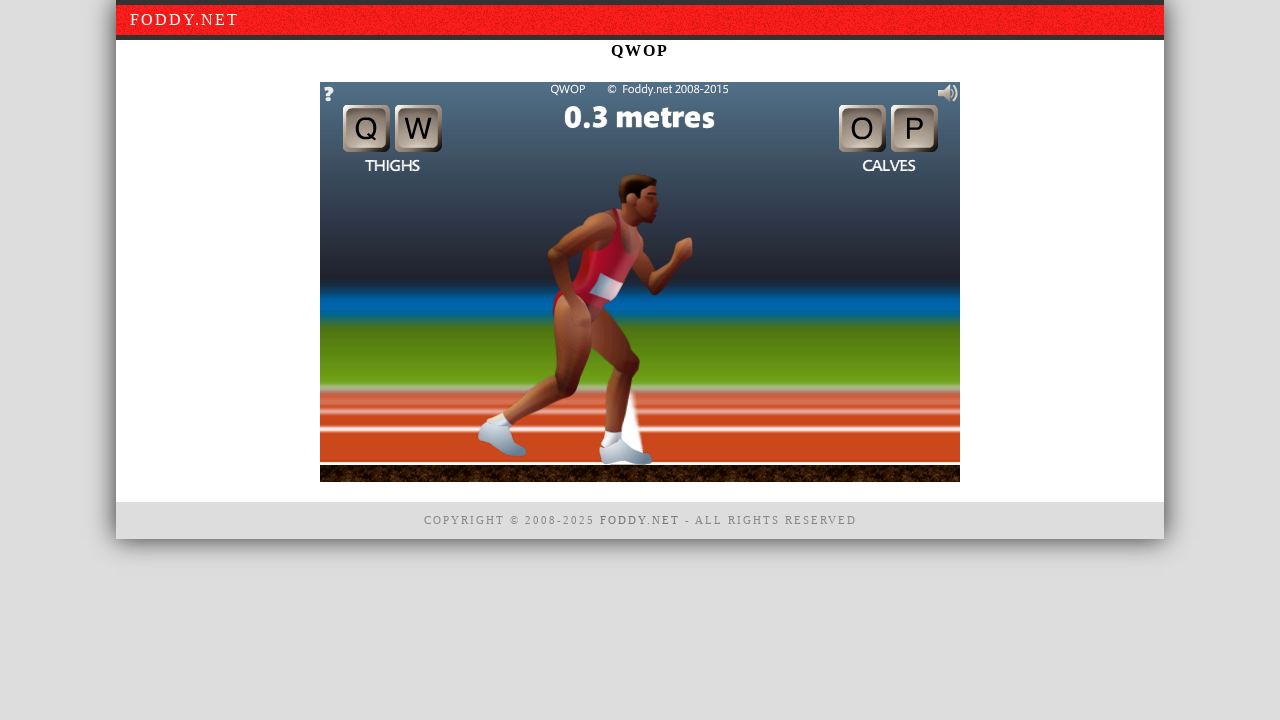

Waited 500ms after W key press
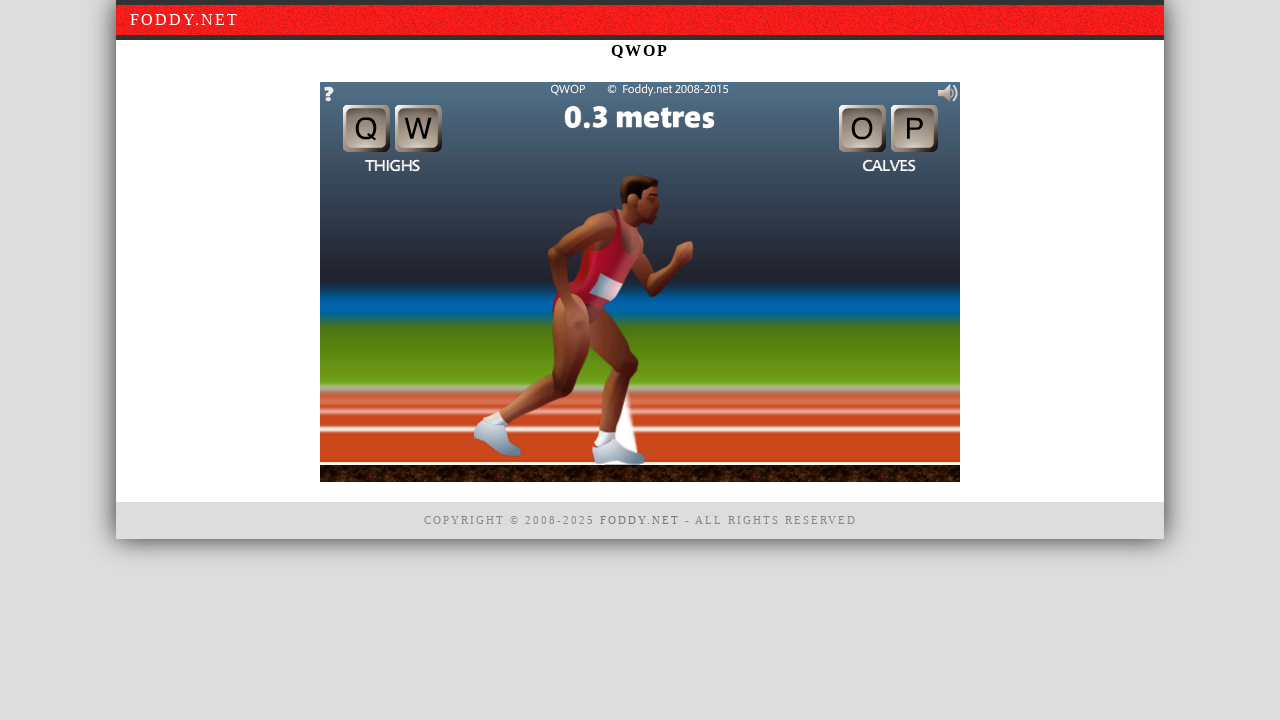

Pressed O key to control game character
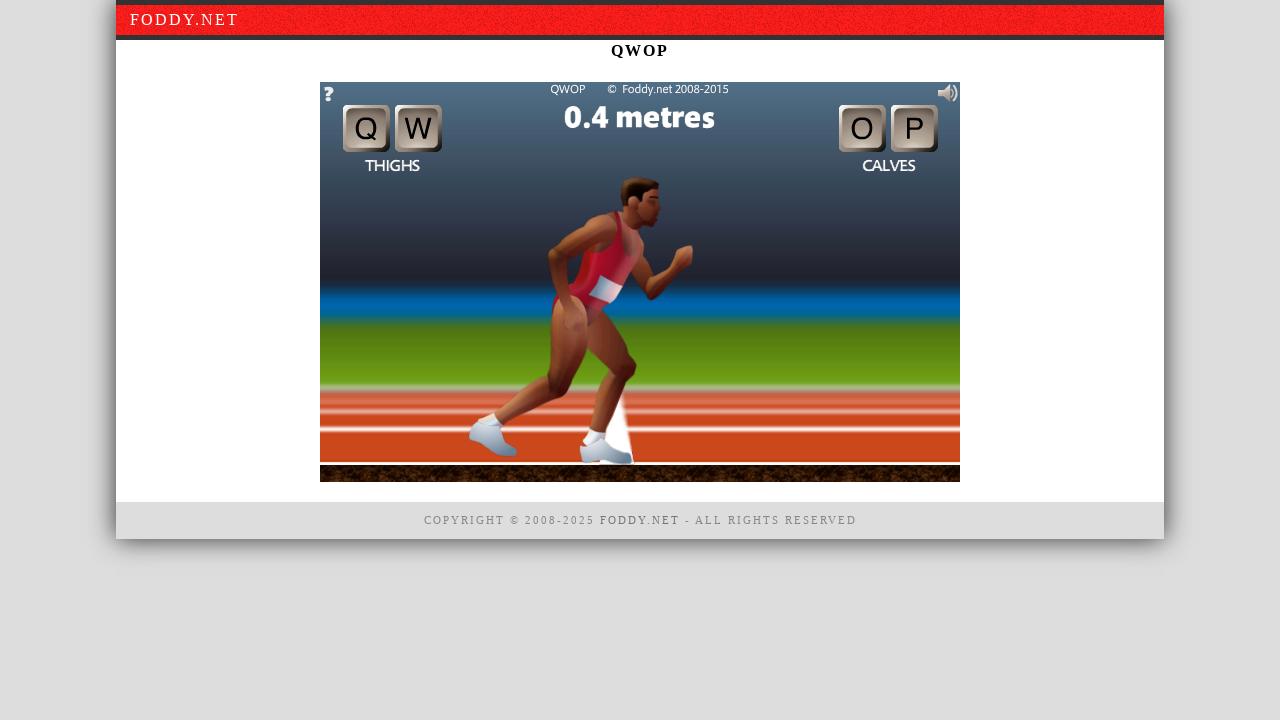

Waited 500ms after O key press
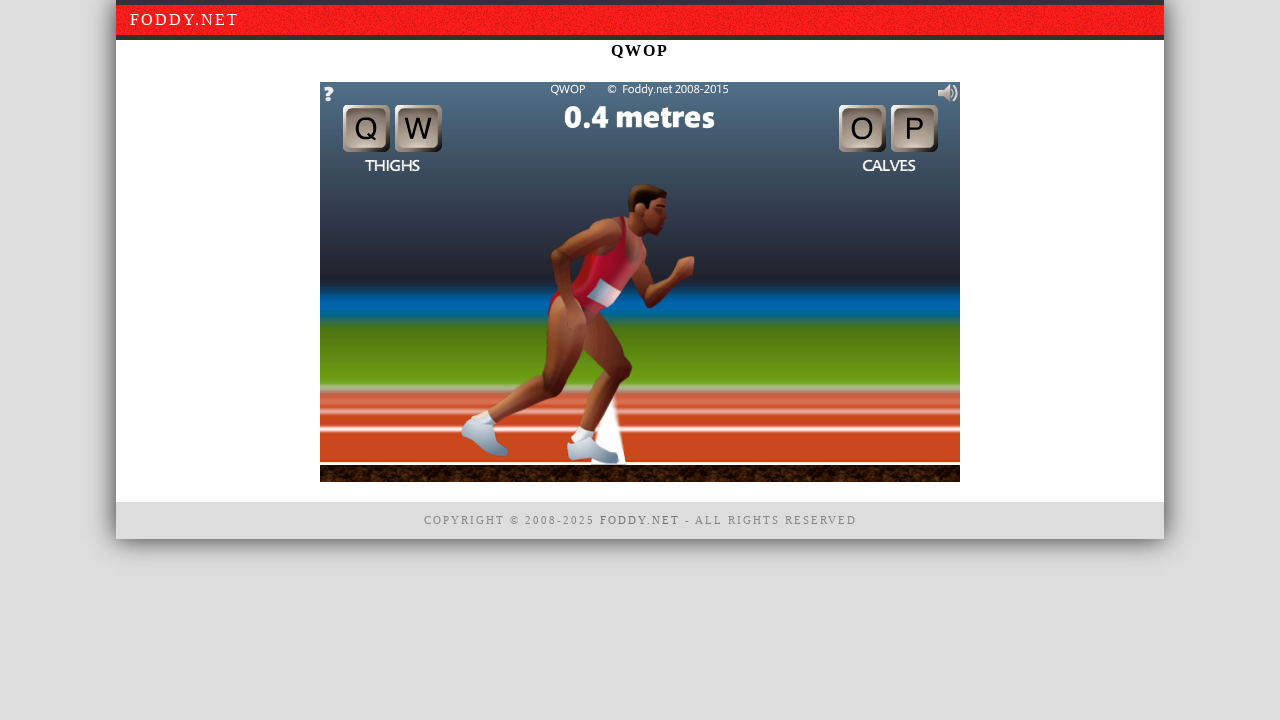

Pressed P key to control game character
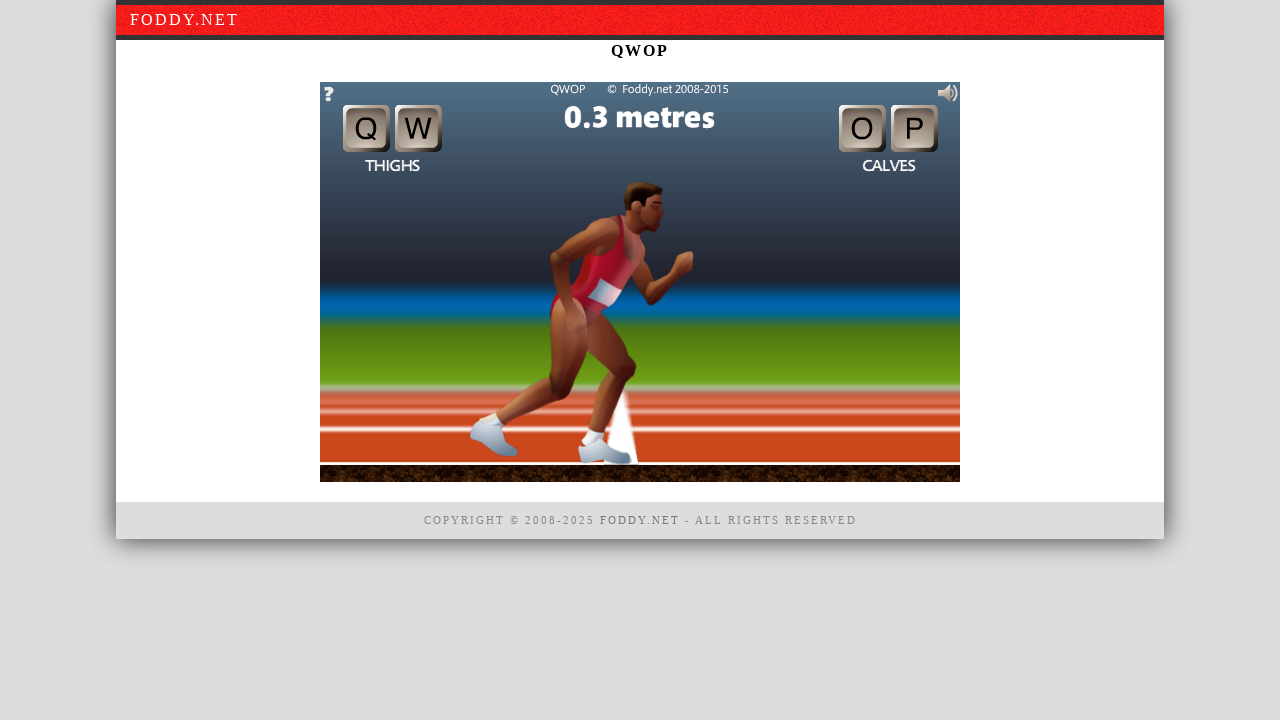

Waited 500ms after P key press
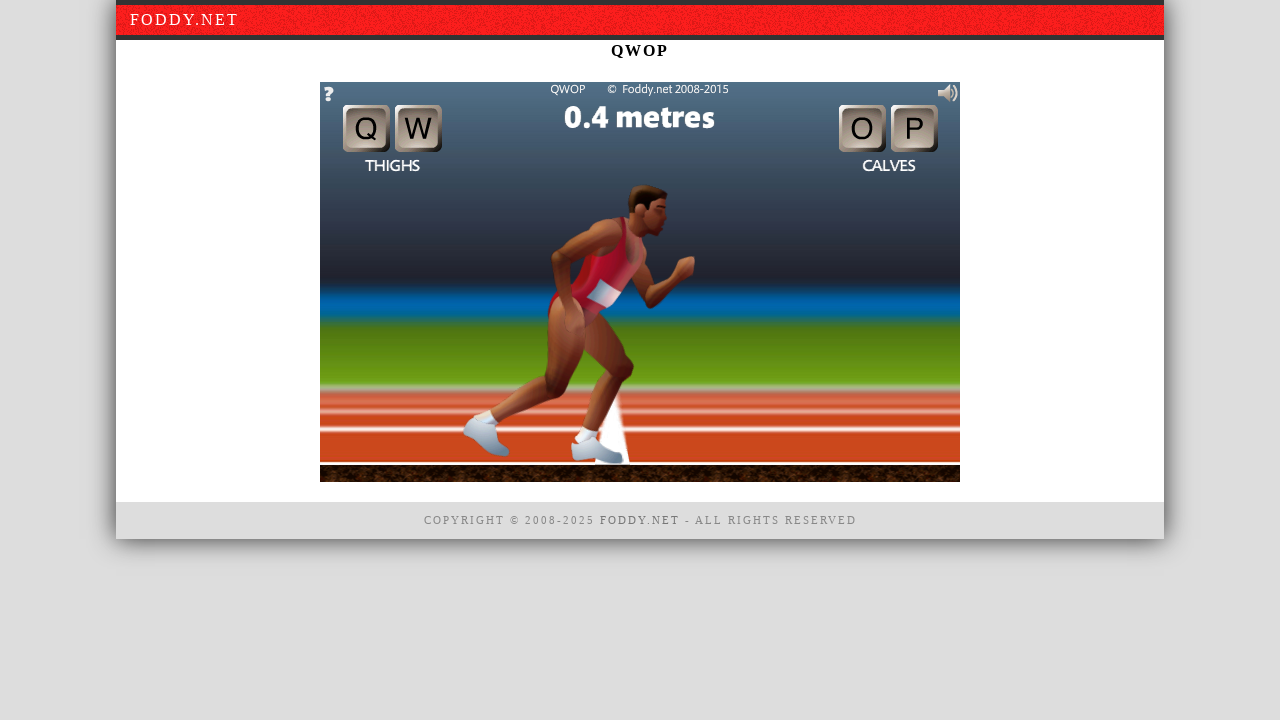

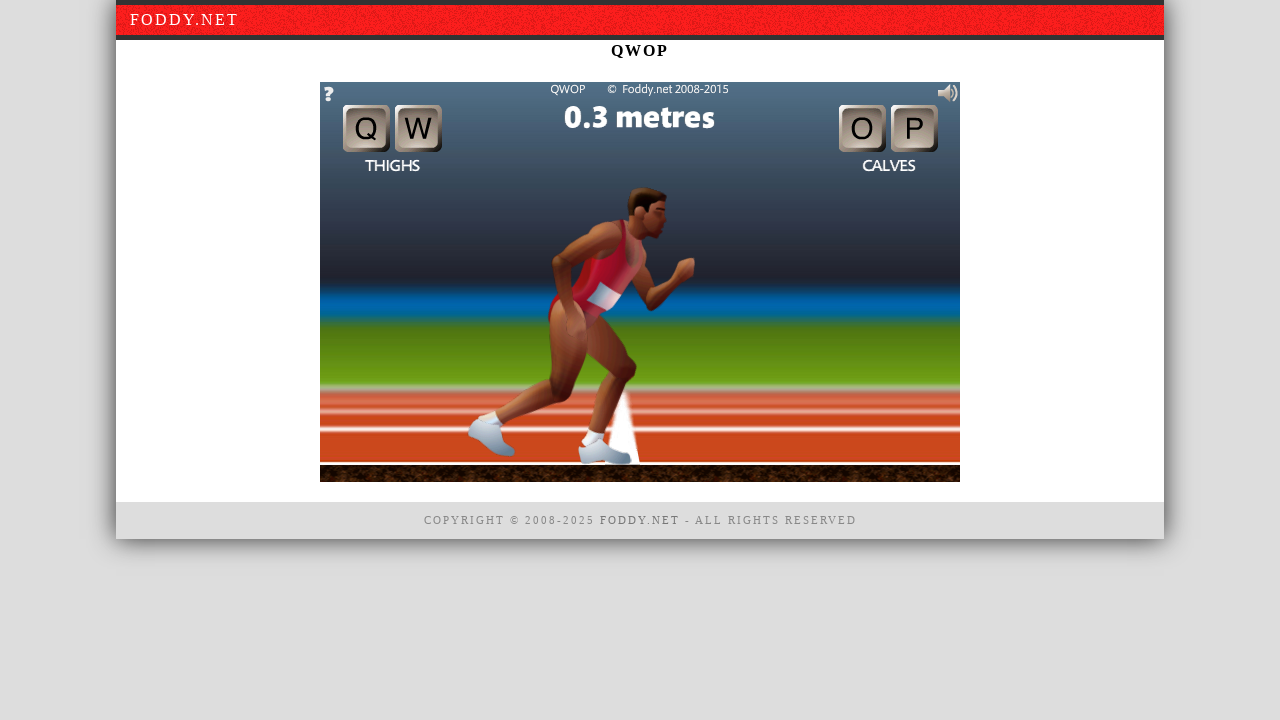